Tests JavaScript alert handling by clicking a button that triggers an alert, accepting it, and verifying the result message displays correctly.

Starting URL: https://the-internet.herokuapp.com/javascript_alerts

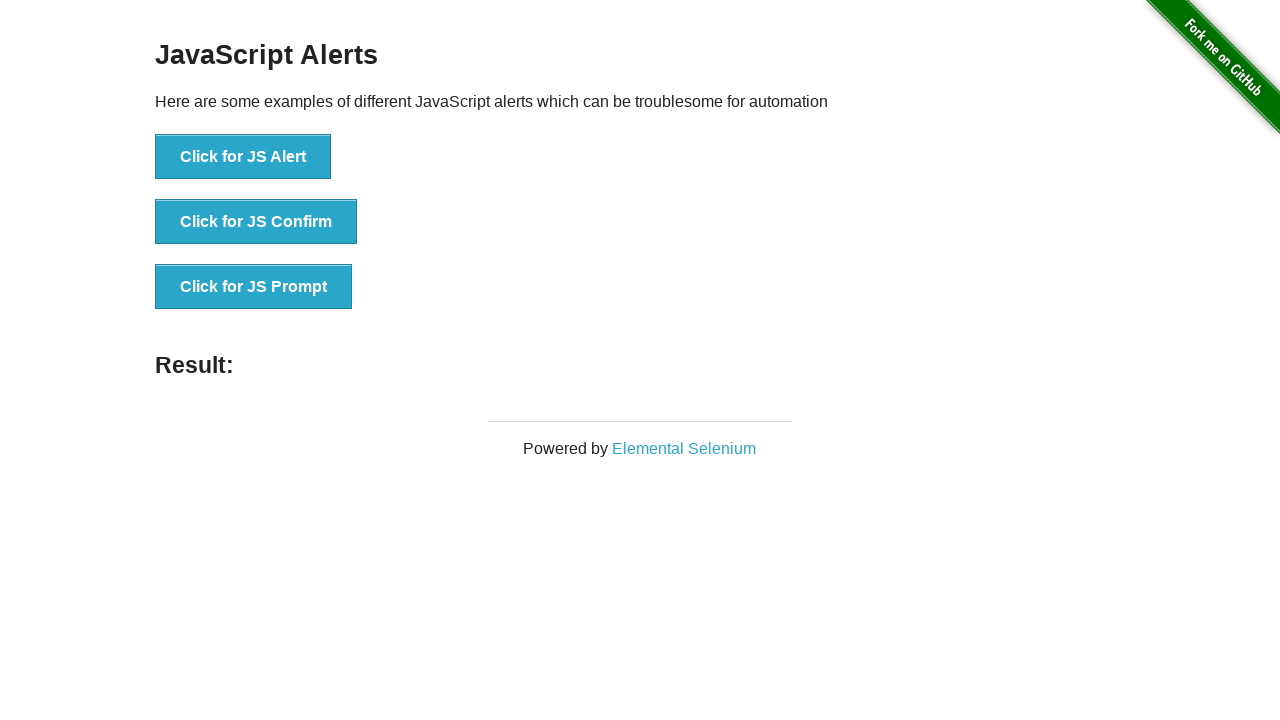

Clicked the 'Click for JS Alert' button to trigger JavaScript alert at (243, 157) on xpath=//button[text()='Click for JS Alert']
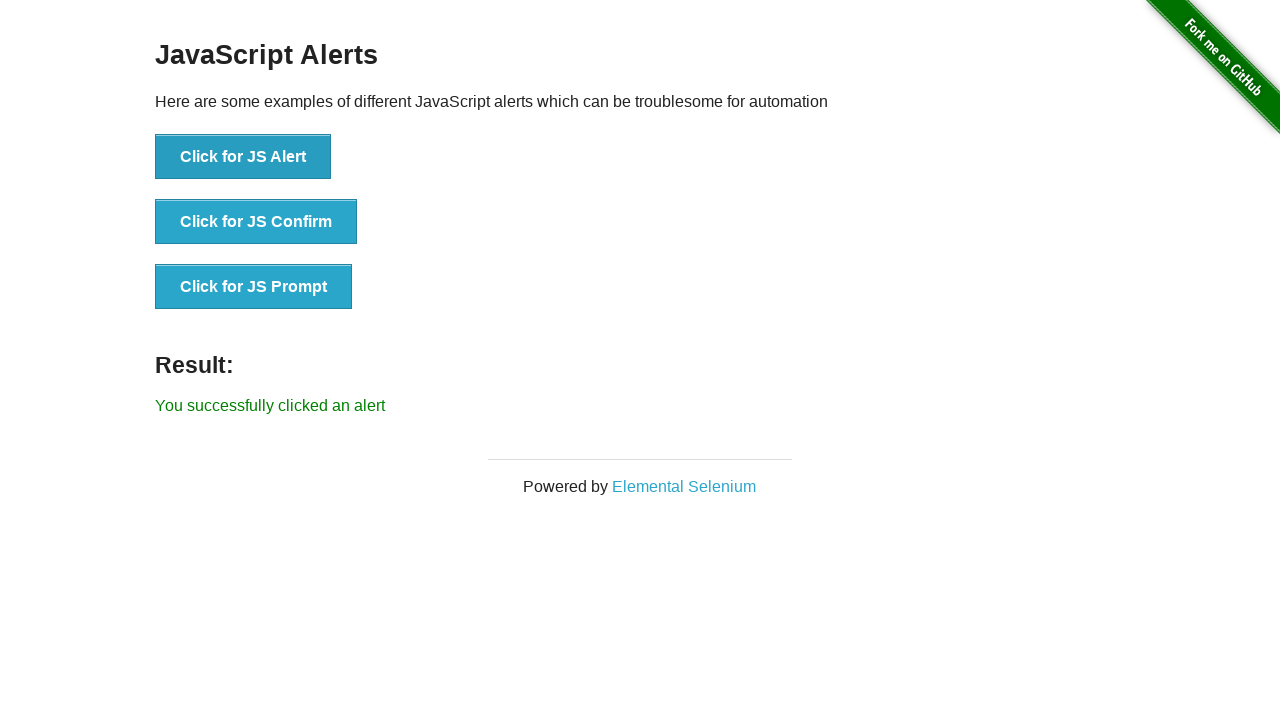

Set up dialog handler to accept alerts
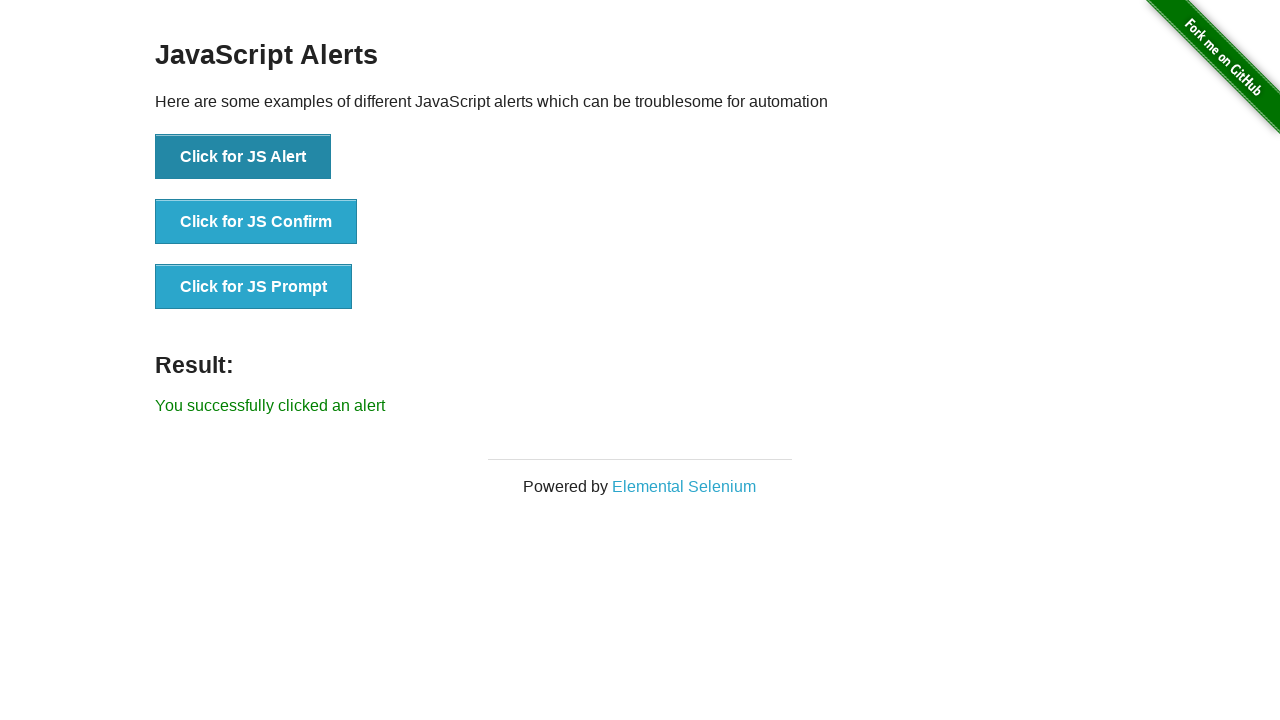

Clicked the 'Click for JS Alert' button again to trigger alert that will be accepted at (243, 157) on xpath=//button[text()='Click for JS Alert']
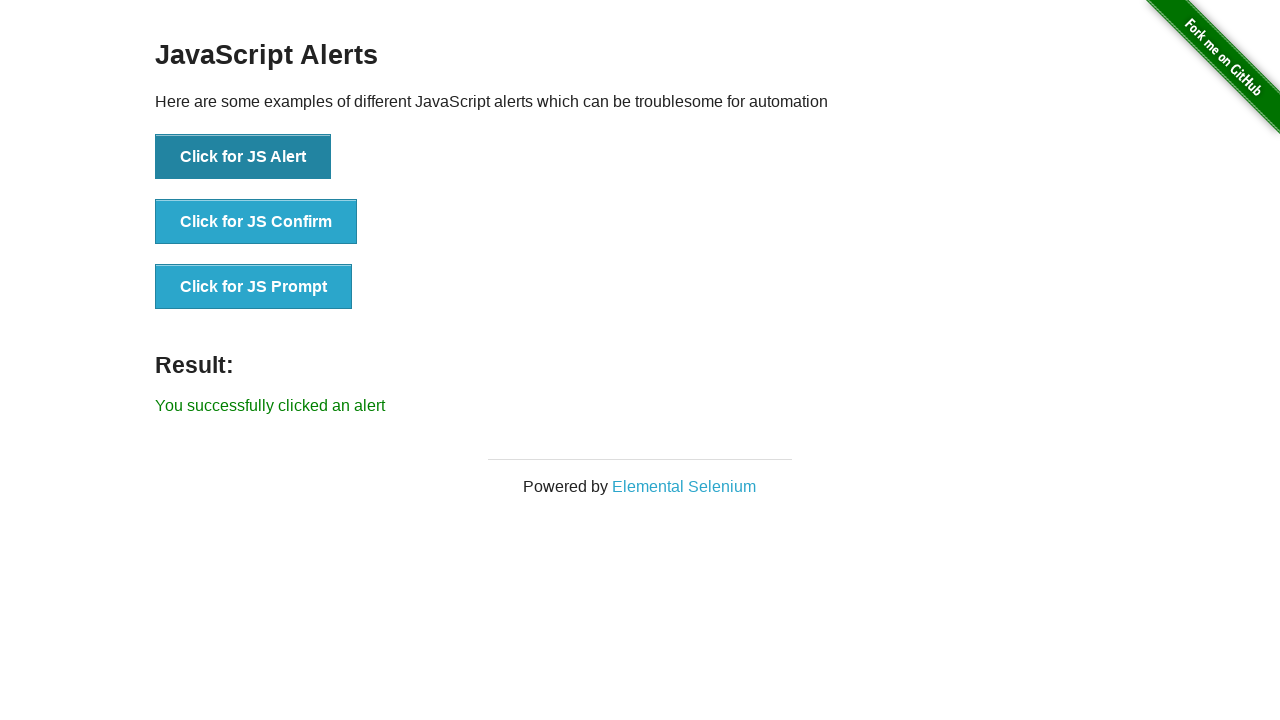

Waited for result message element to appear
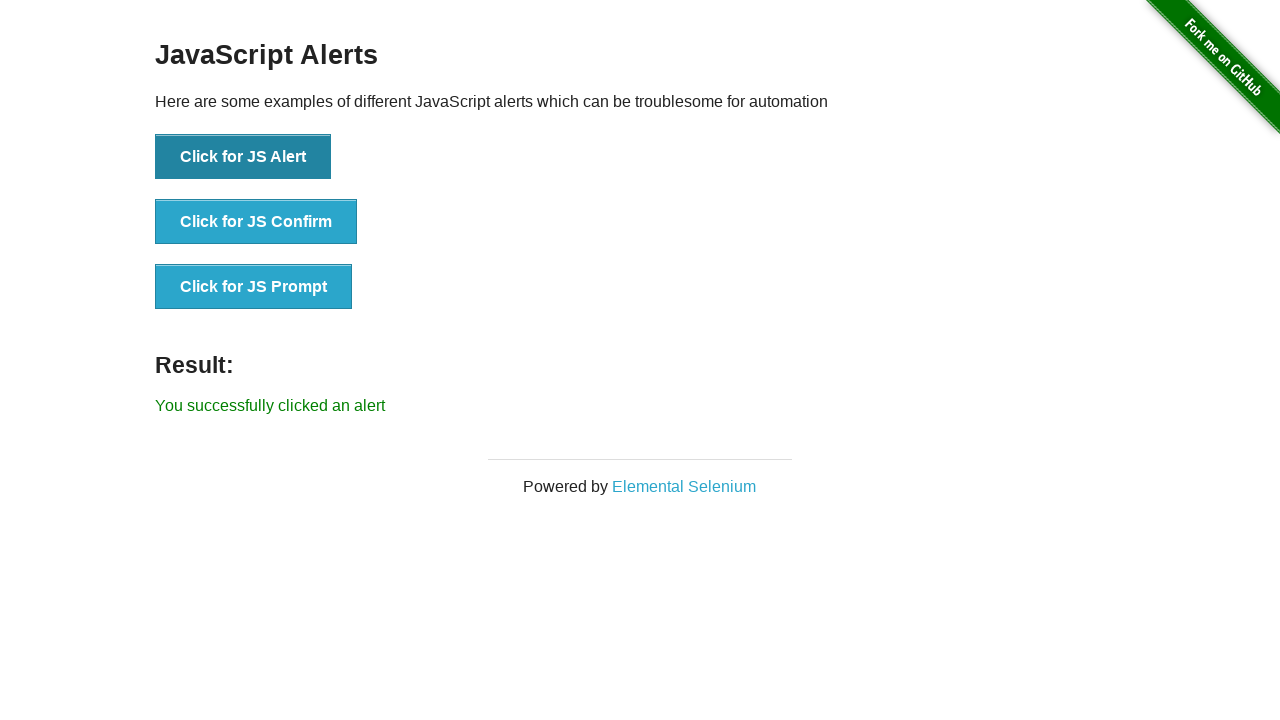

Retrieved result message text: 'You successfully clicked an alert'
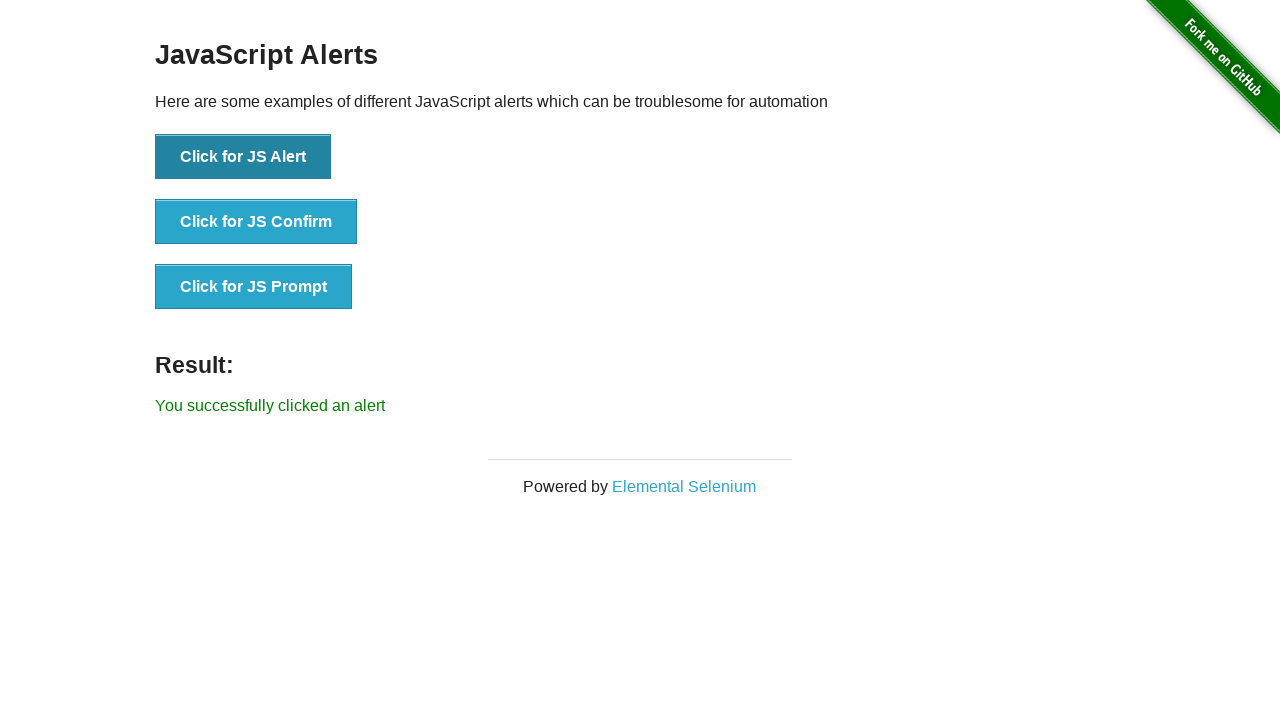

Verified that result message displays 'You successfully clicked an alert'
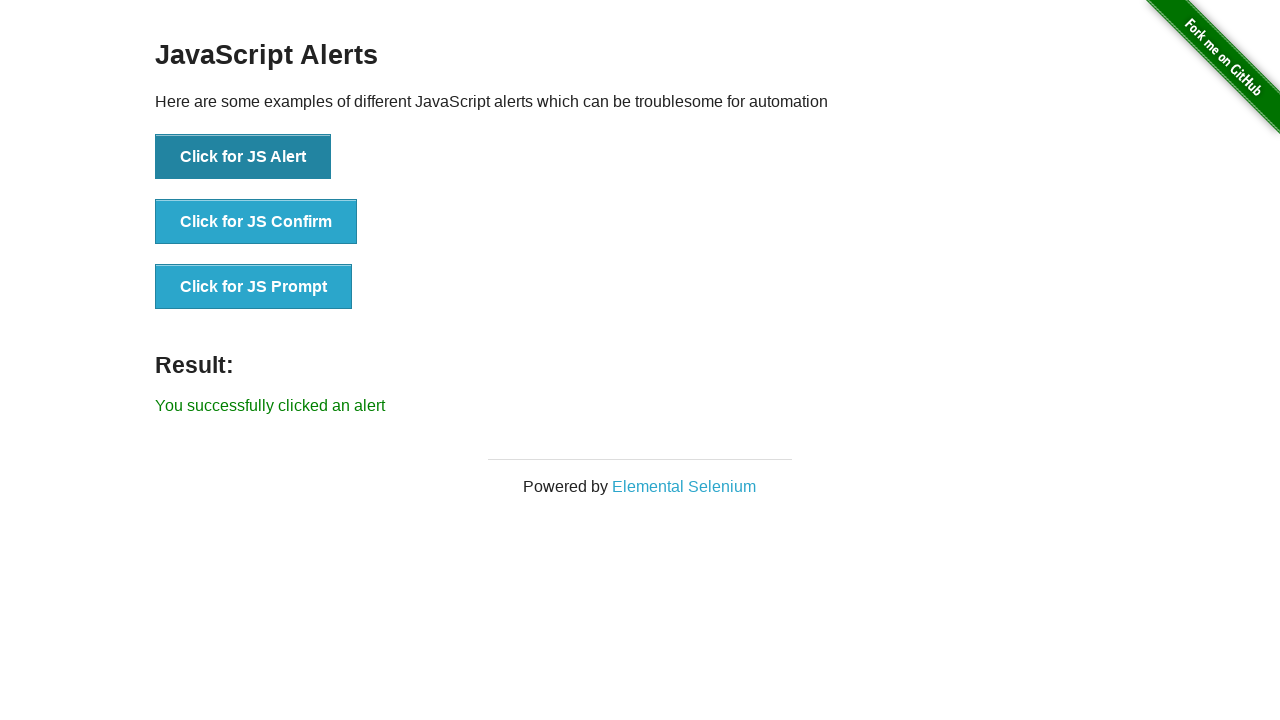

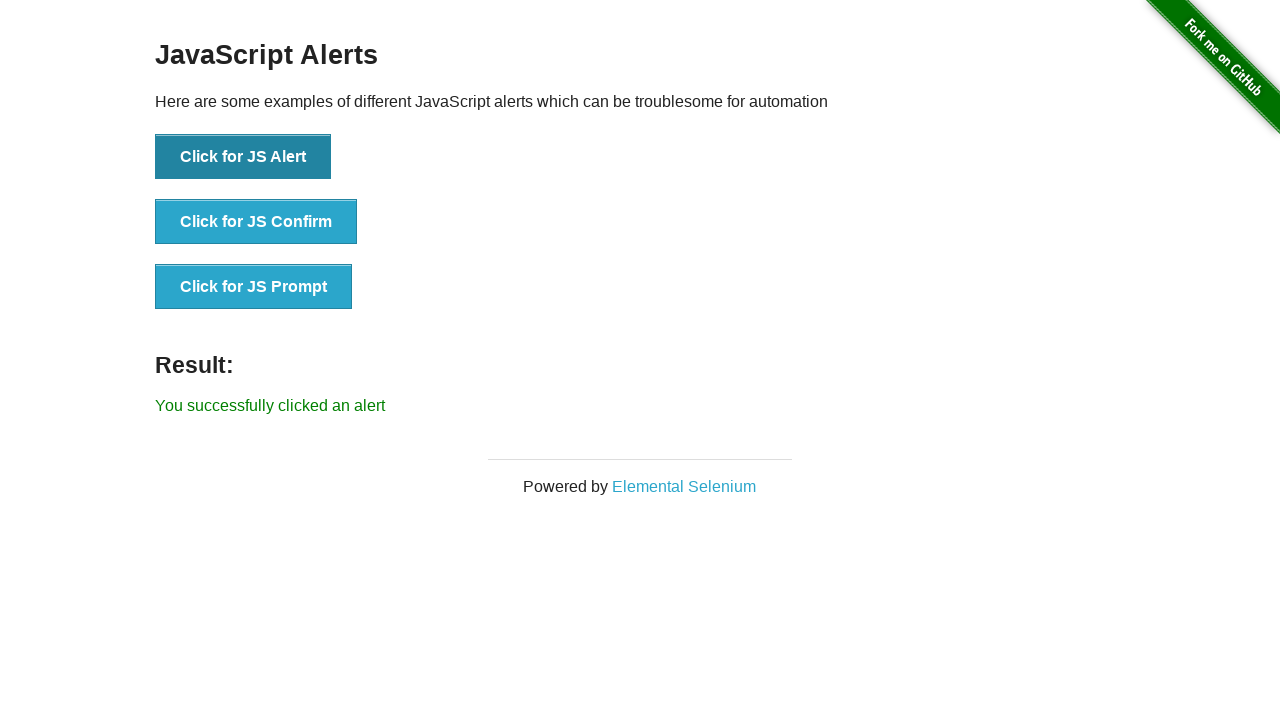